Tests a practice form submission by filling in name, email, password, selecting gender from dropdown, choosing a radio button, entering birth date, and submitting the form.

Starting URL: https://rahulshettyacademy.com/angularpractice/

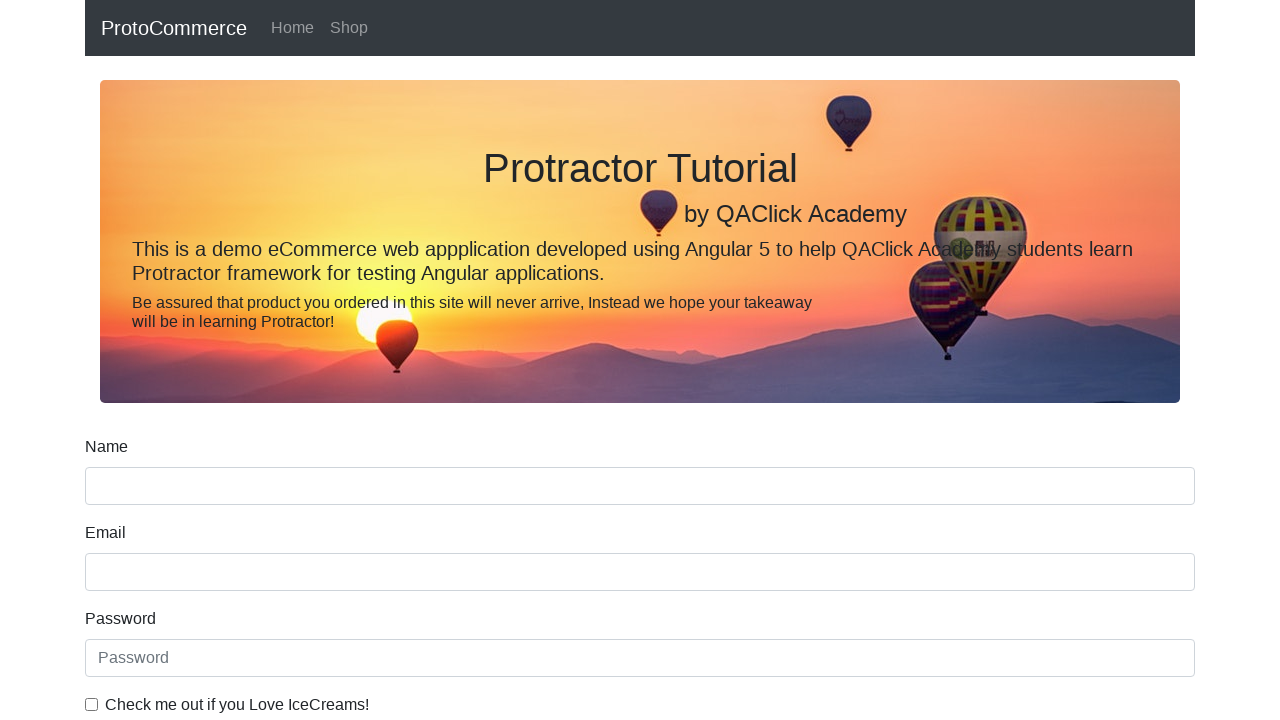

Filled name field with 'Megha' on div.form-group input[name='name']
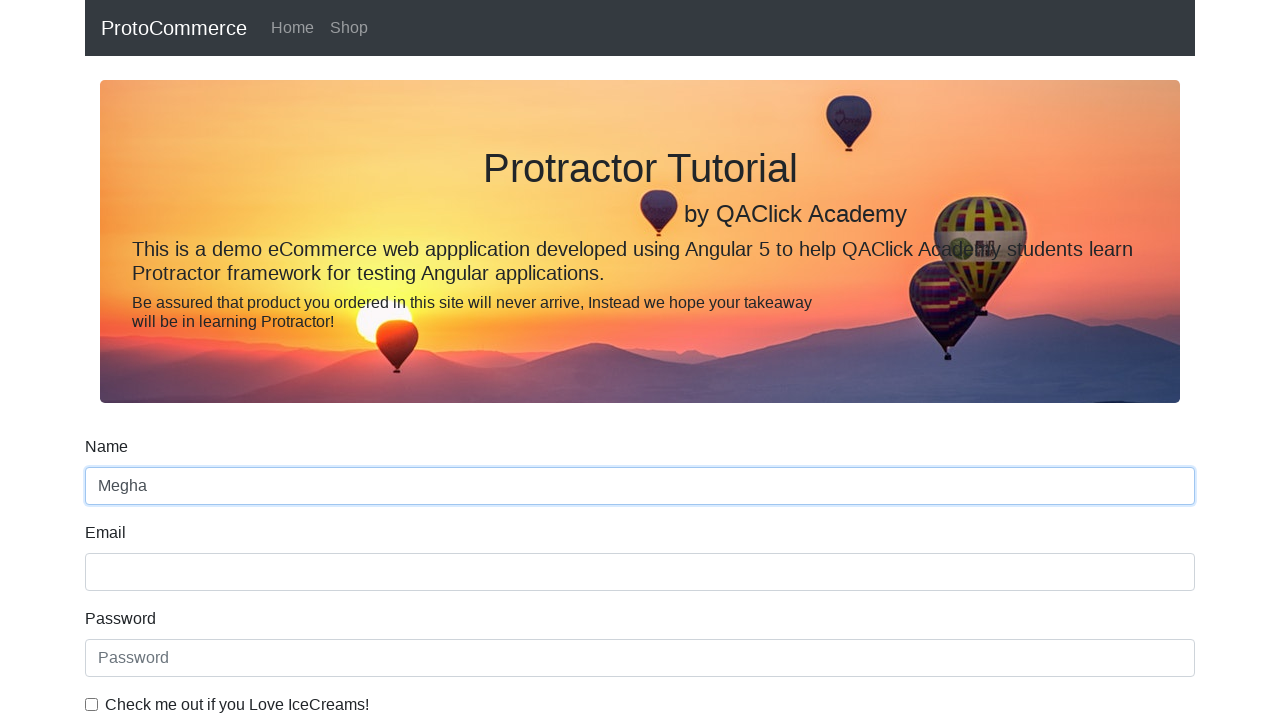

Filled email field with 'megha@gmail.com' on div.form-group input[name='email']
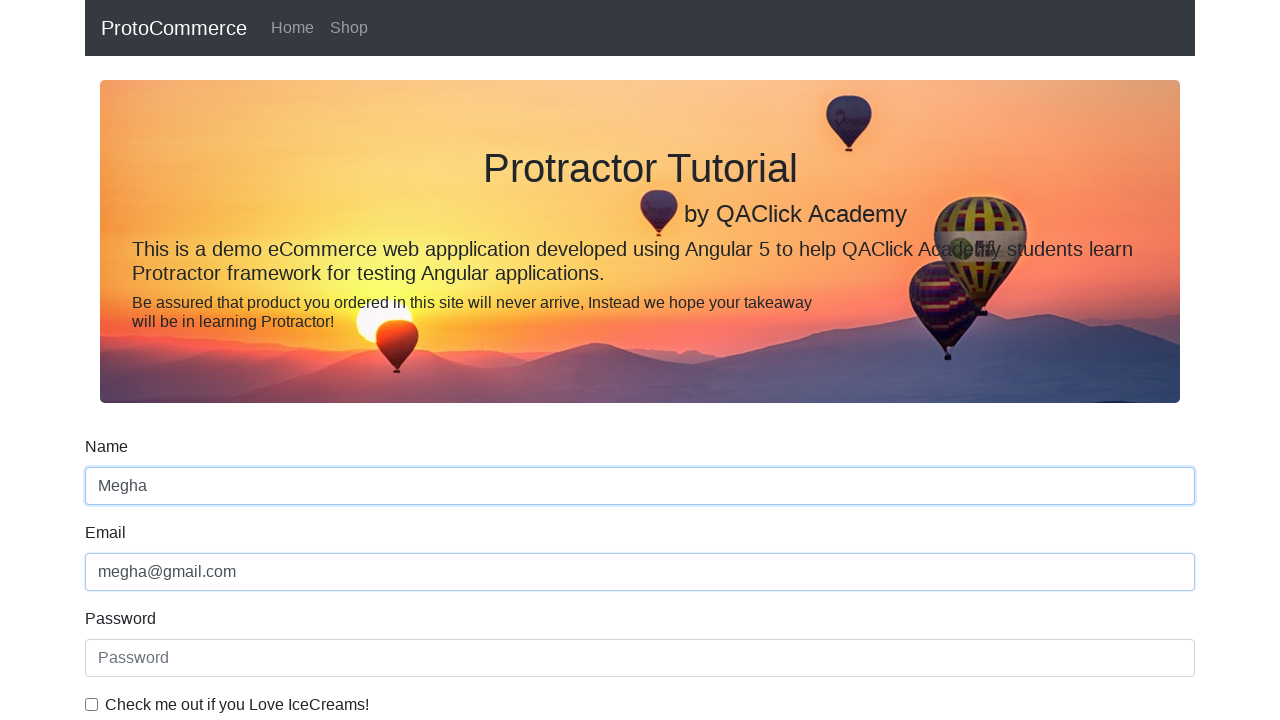

Filled password field with 'abc123' on input#exampleInputPassword1
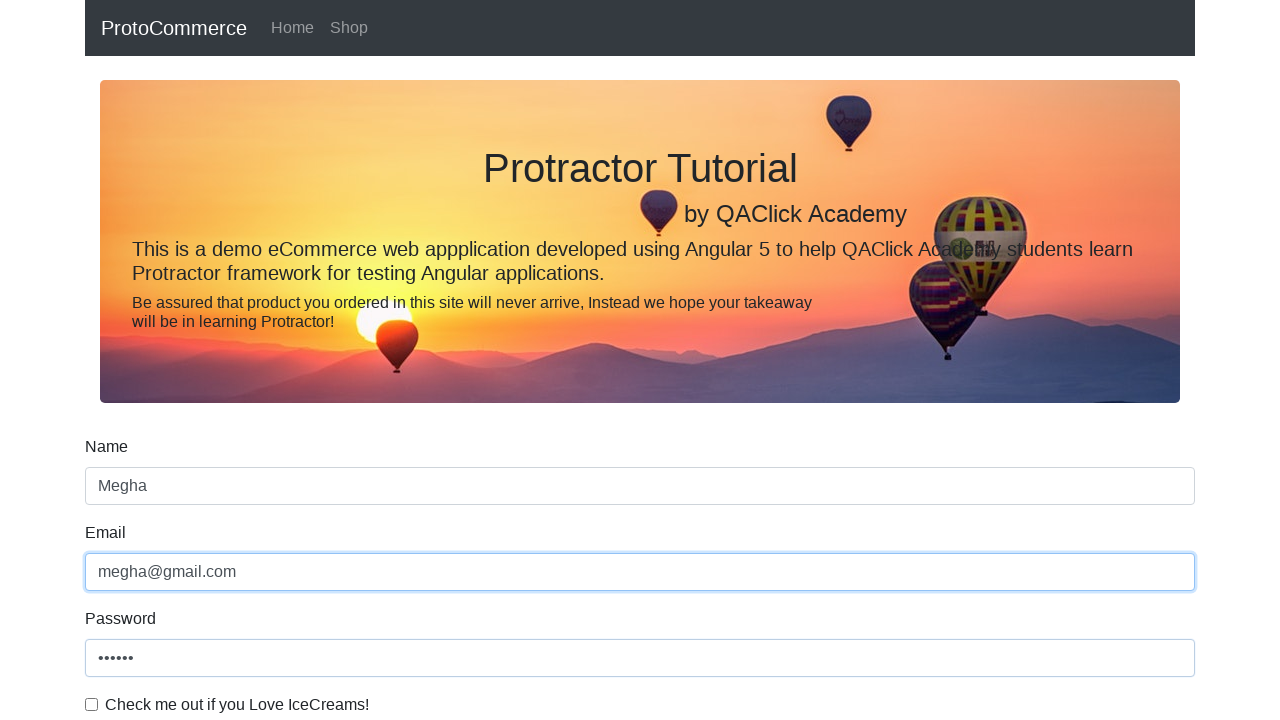

Checked the example checkbox at (92, 704) on input#exampleCheck1
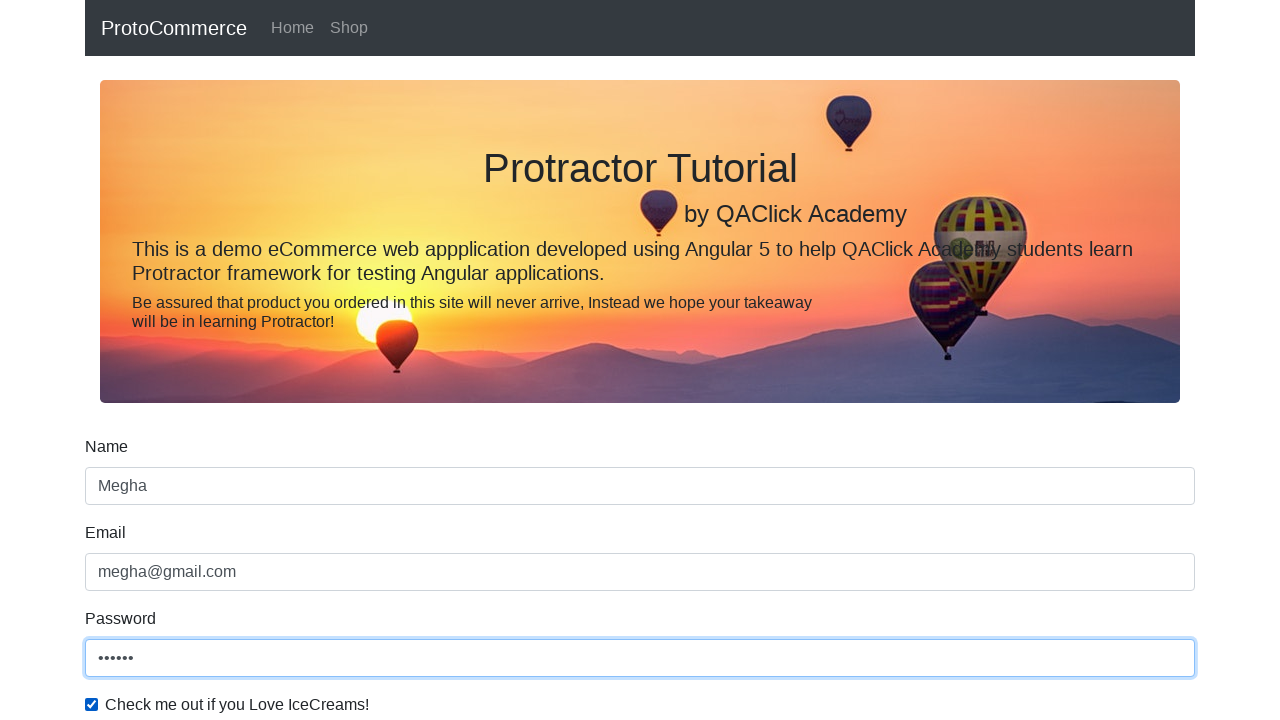

Selected 'Female' from gender dropdown on #exampleFormControlSelect1
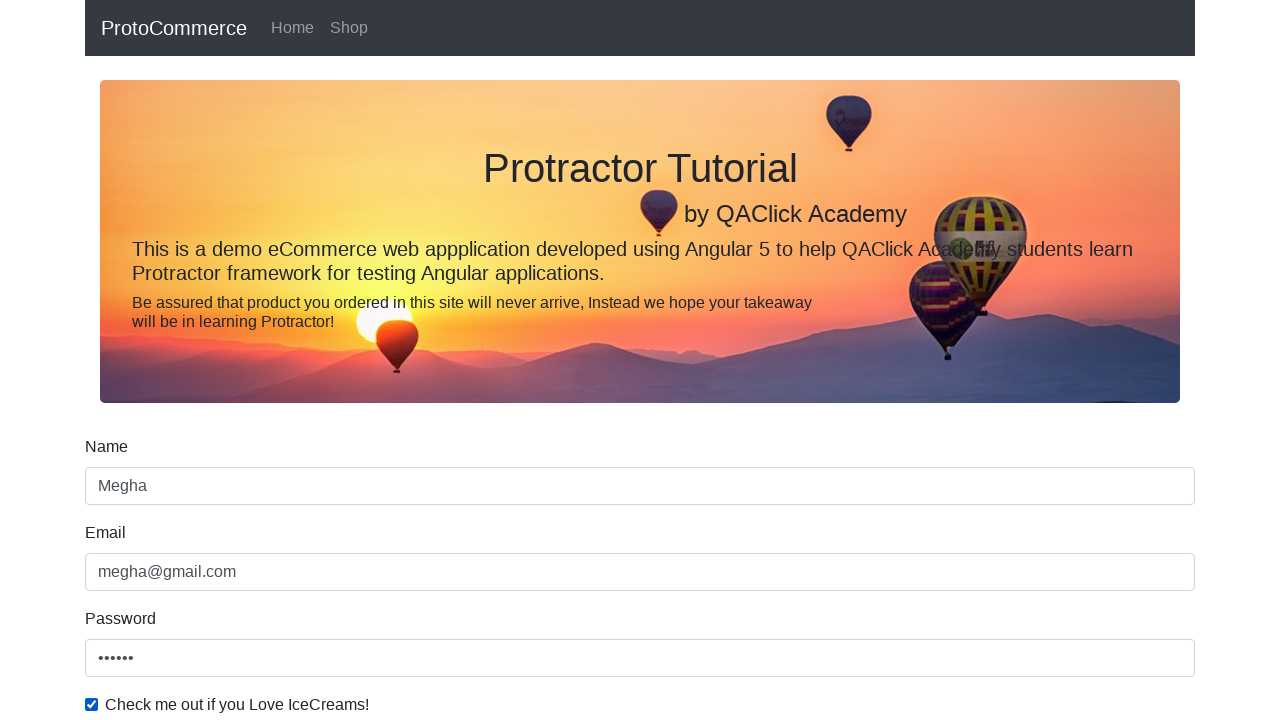

Selected employment status radio button at (238, 360) on input#inlineRadio1
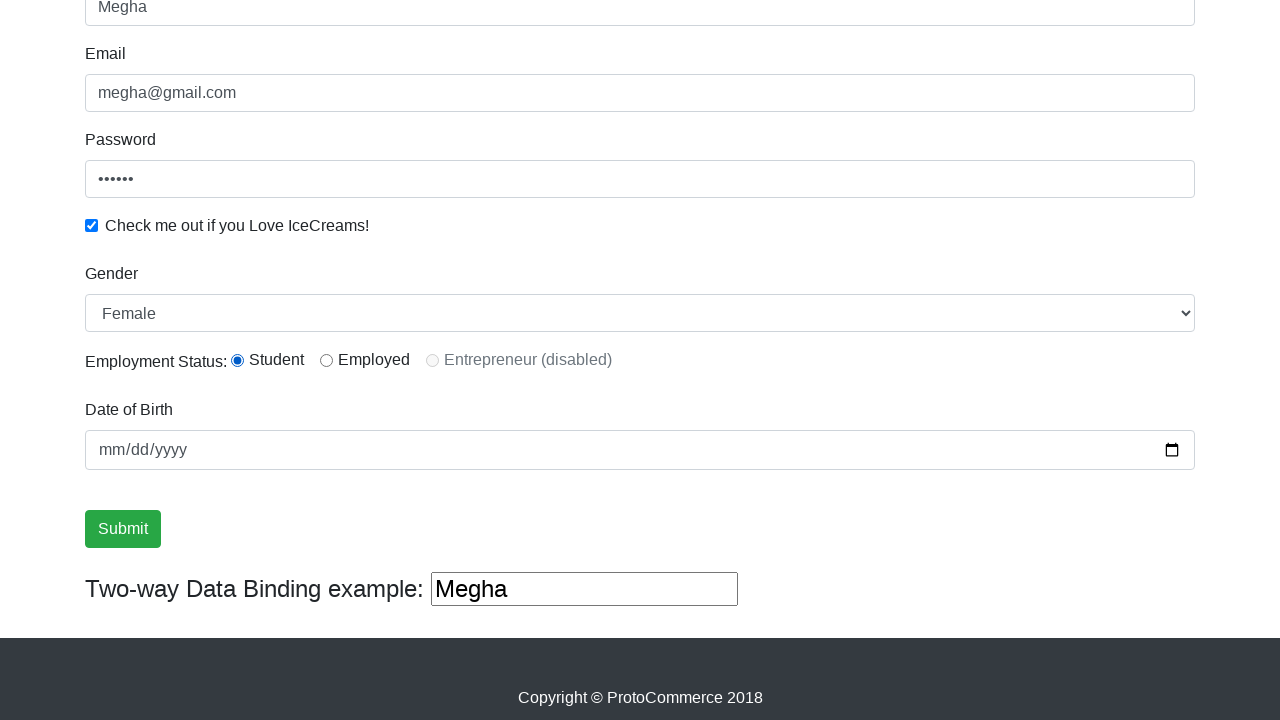

Filled birth date field with '1991-03-05' on input[name='bday']
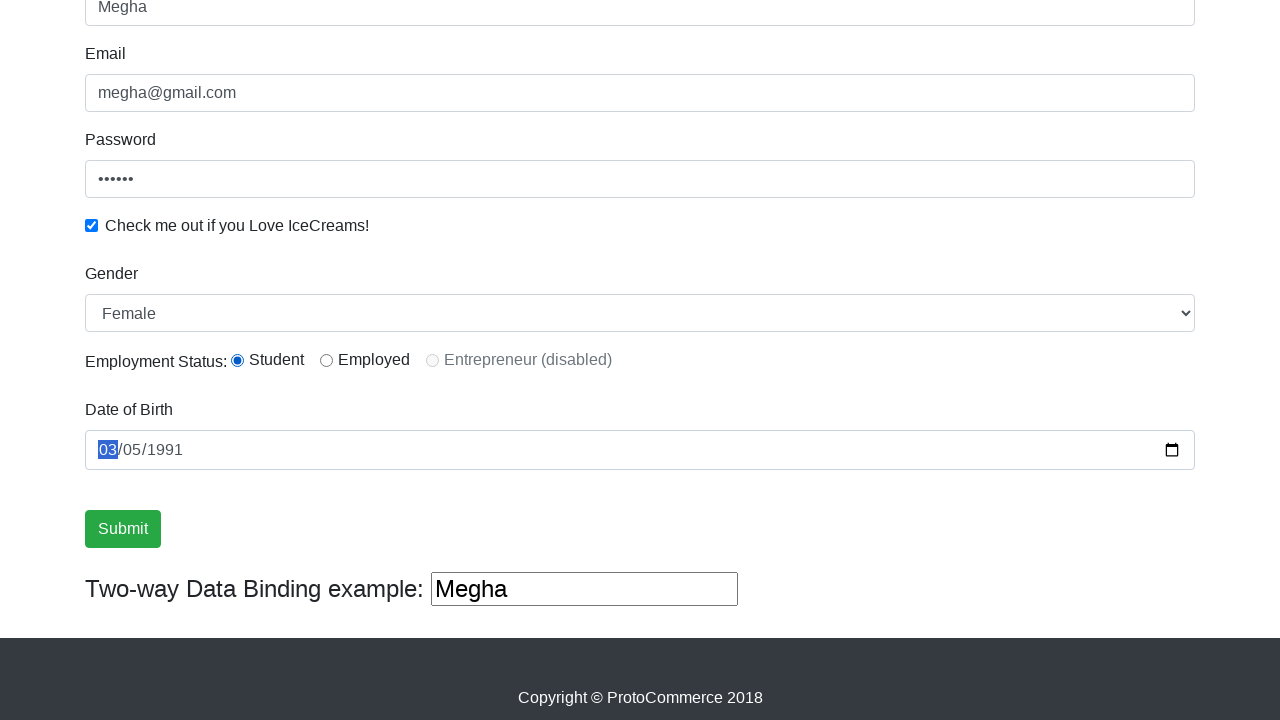

Clicked submit button to submit the form at (123, 529) on input.btn.btn-success
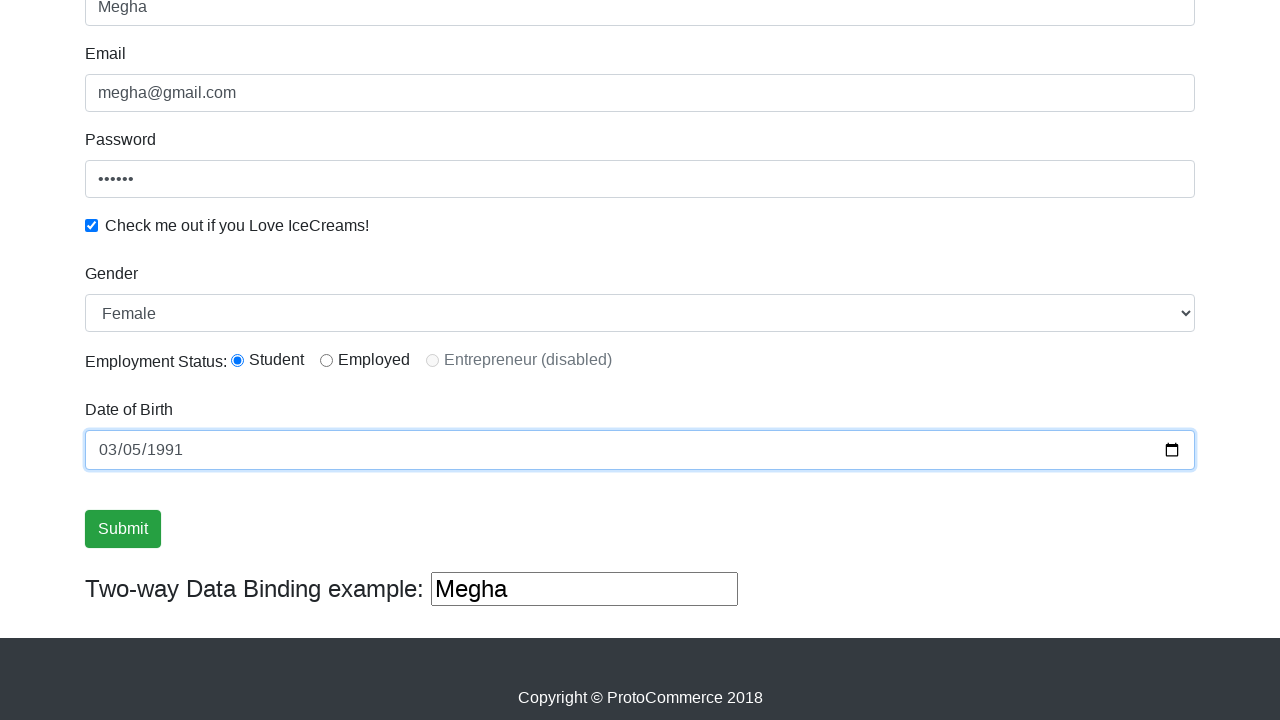

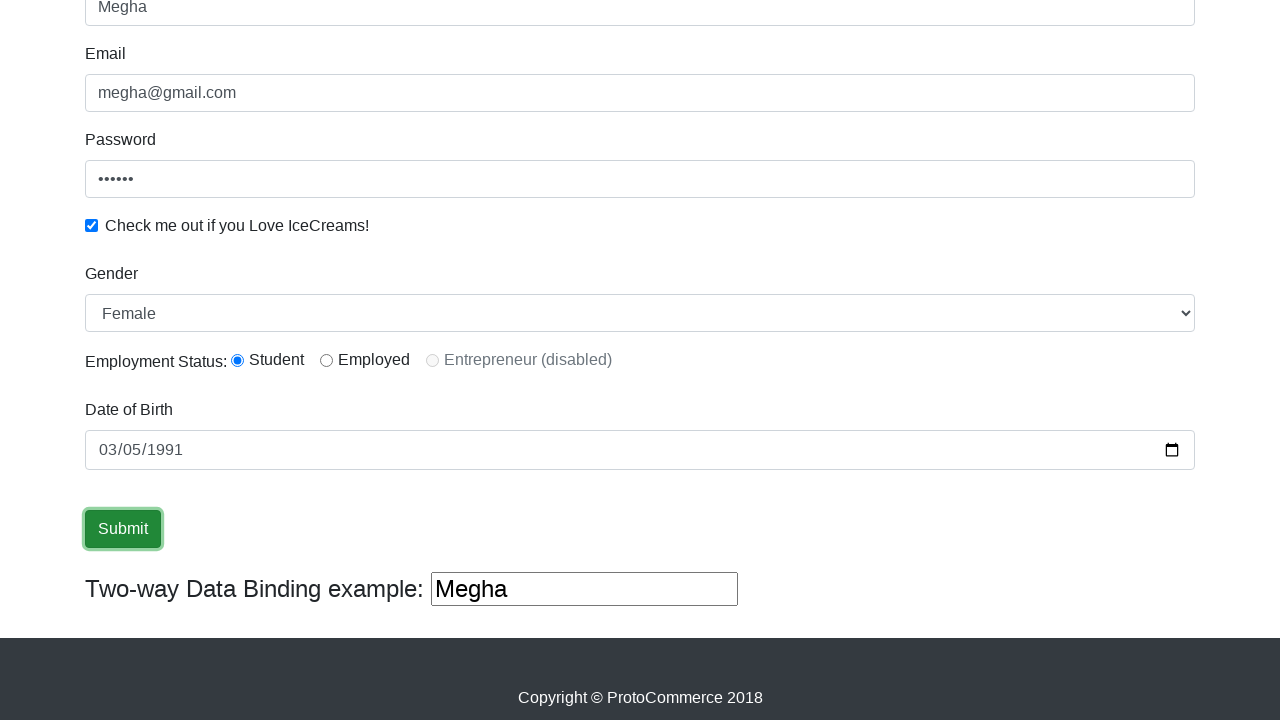